Navigates to the Demoblaze home page and verifies it loads successfully

Starting URL: https://demoblaze.com/

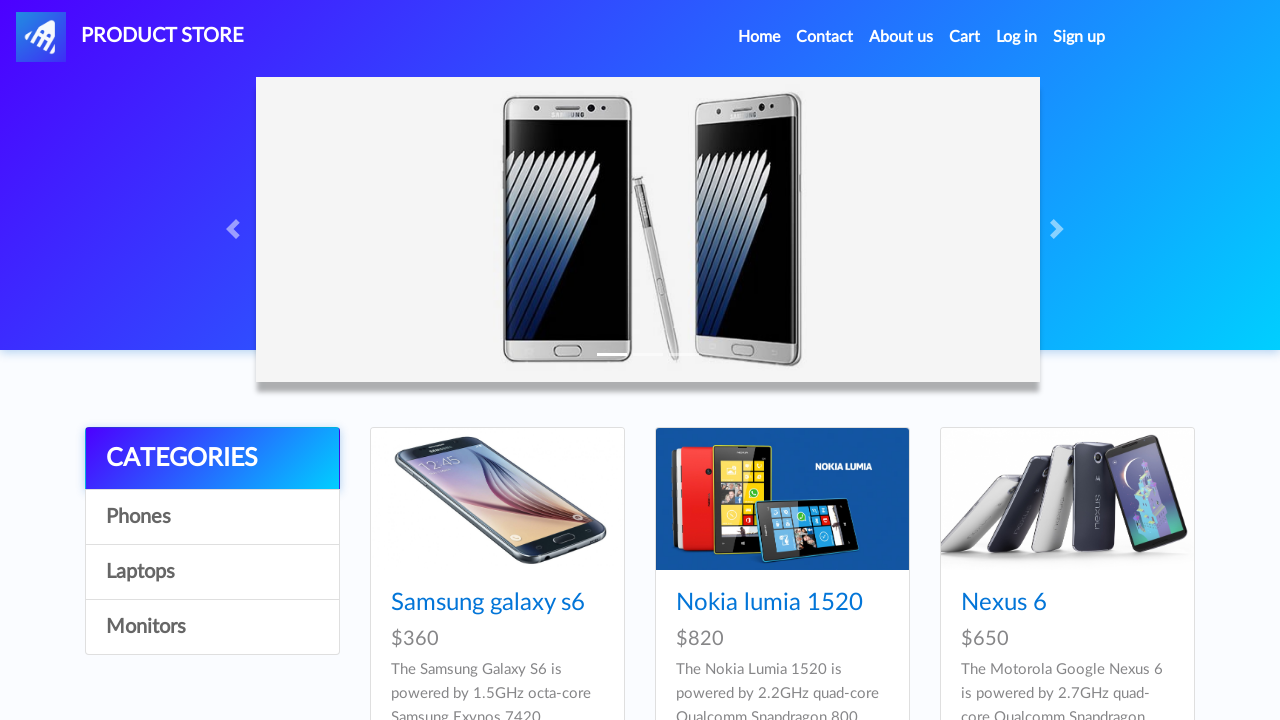

Demoblaze home page loaded successfully
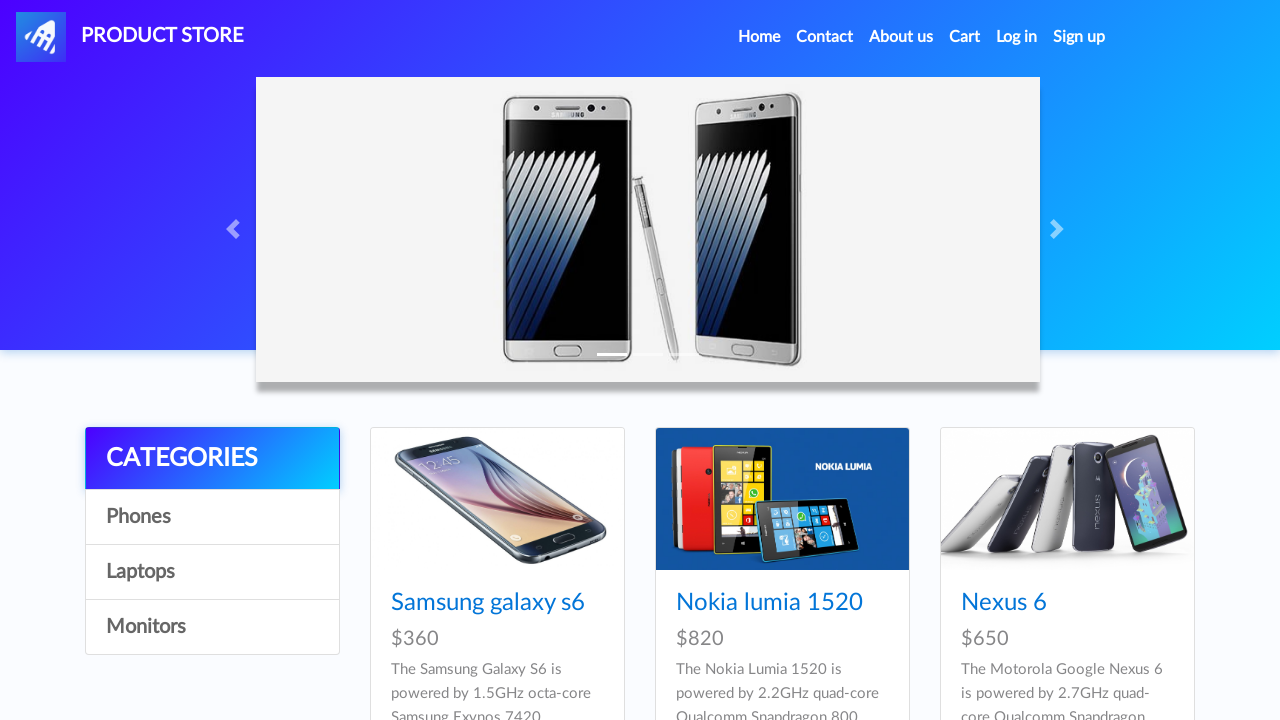

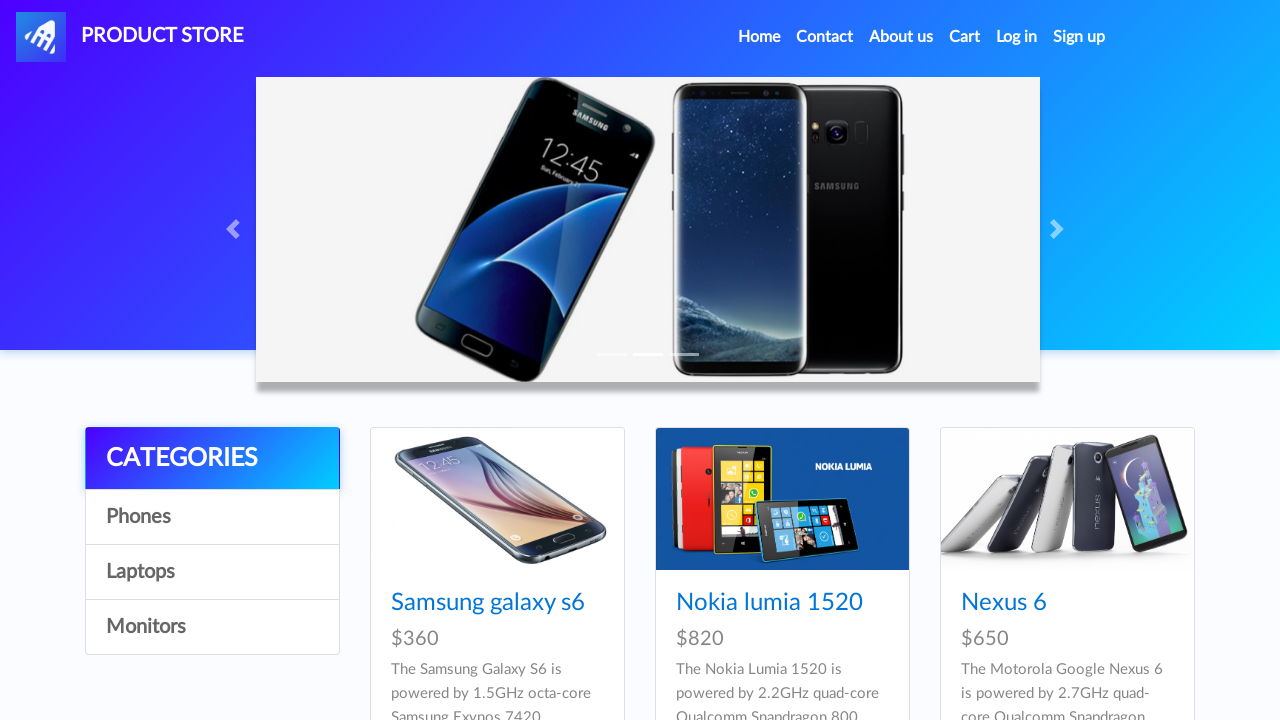